Tests waitForExist functionality by clicking a start button and waiting for an element to exist in the DOM

Starting URL: https://the-internet.herokuapp.com/dynamic_loading/1

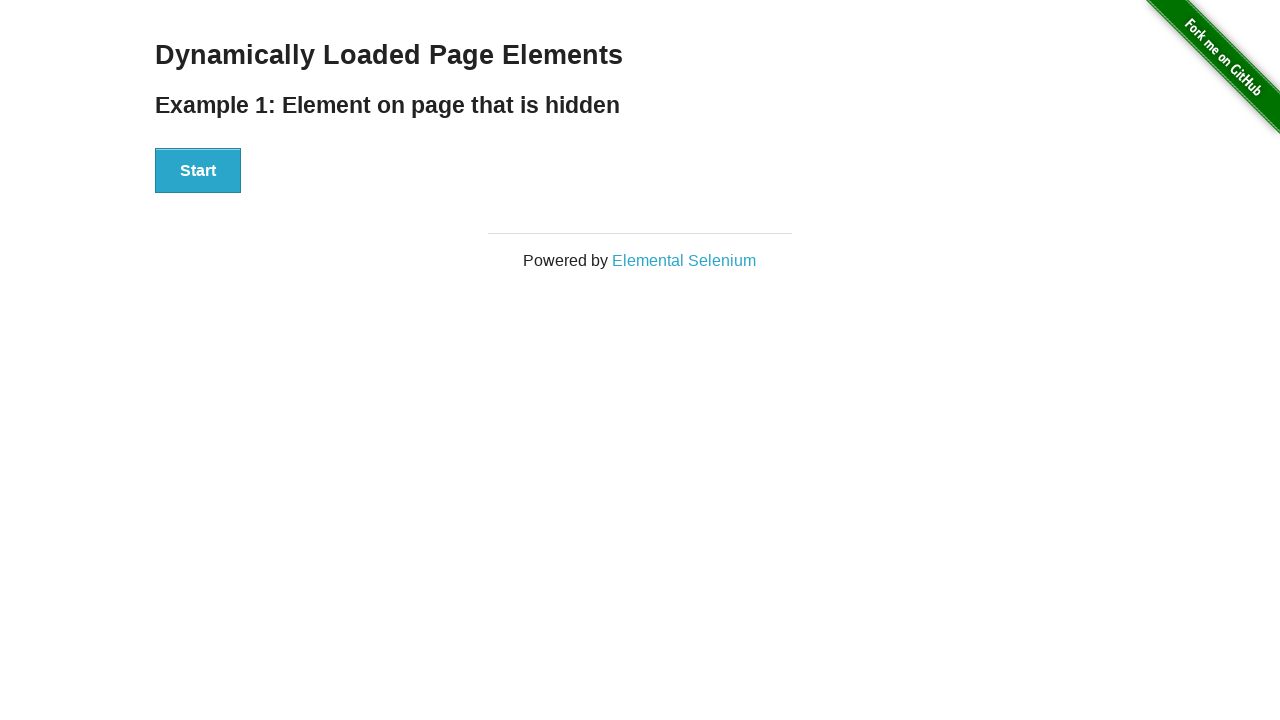

Navigated to dynamic loading page
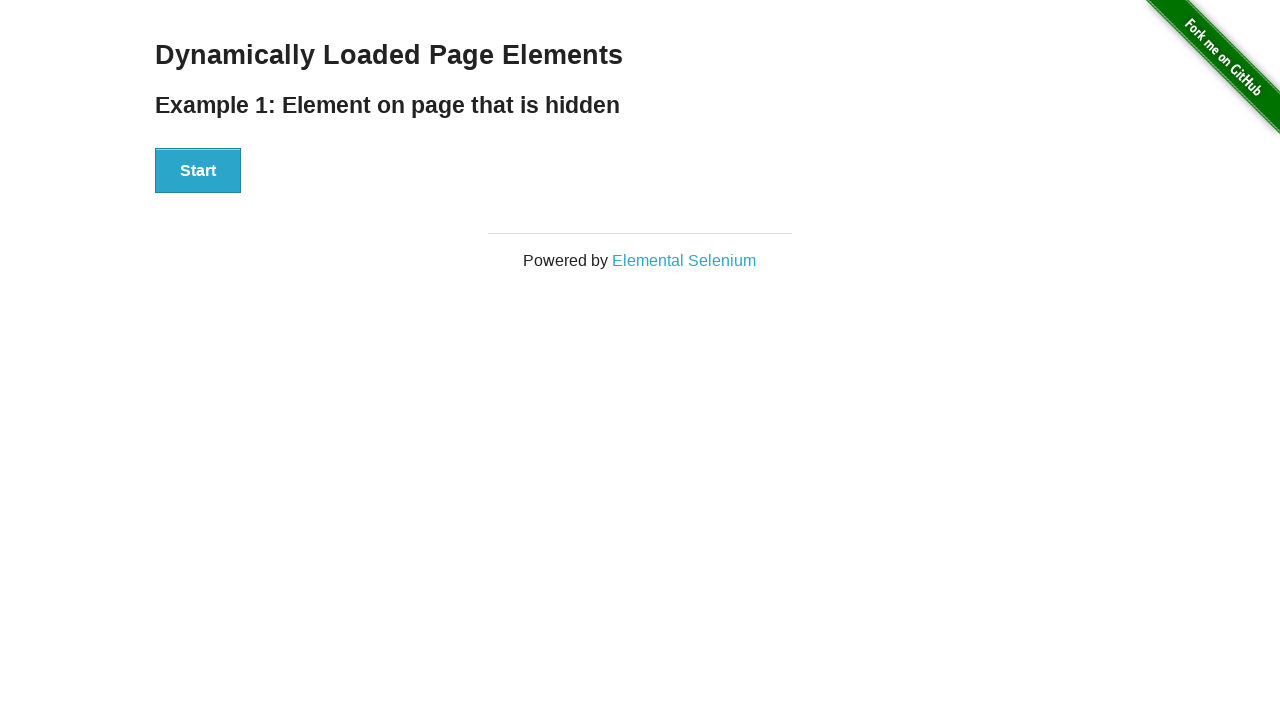

Clicked the start button at (198, 171) on #start button
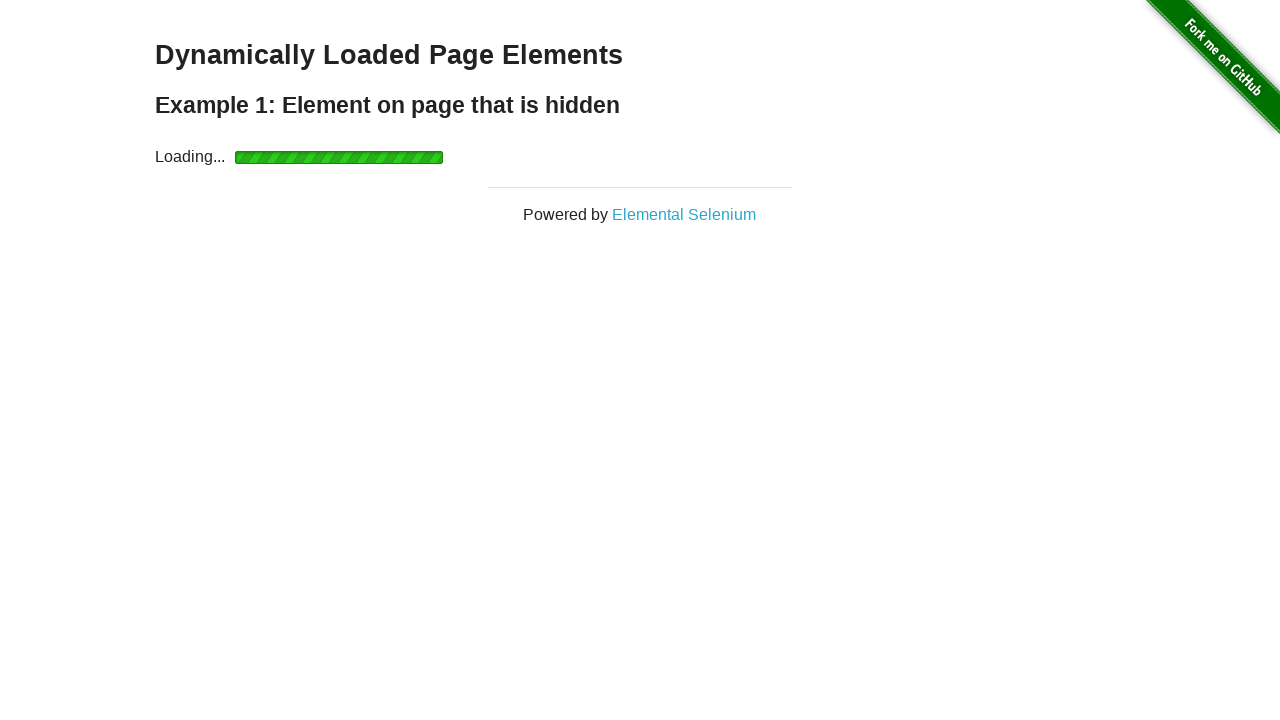

Finish element appeared in the DOM
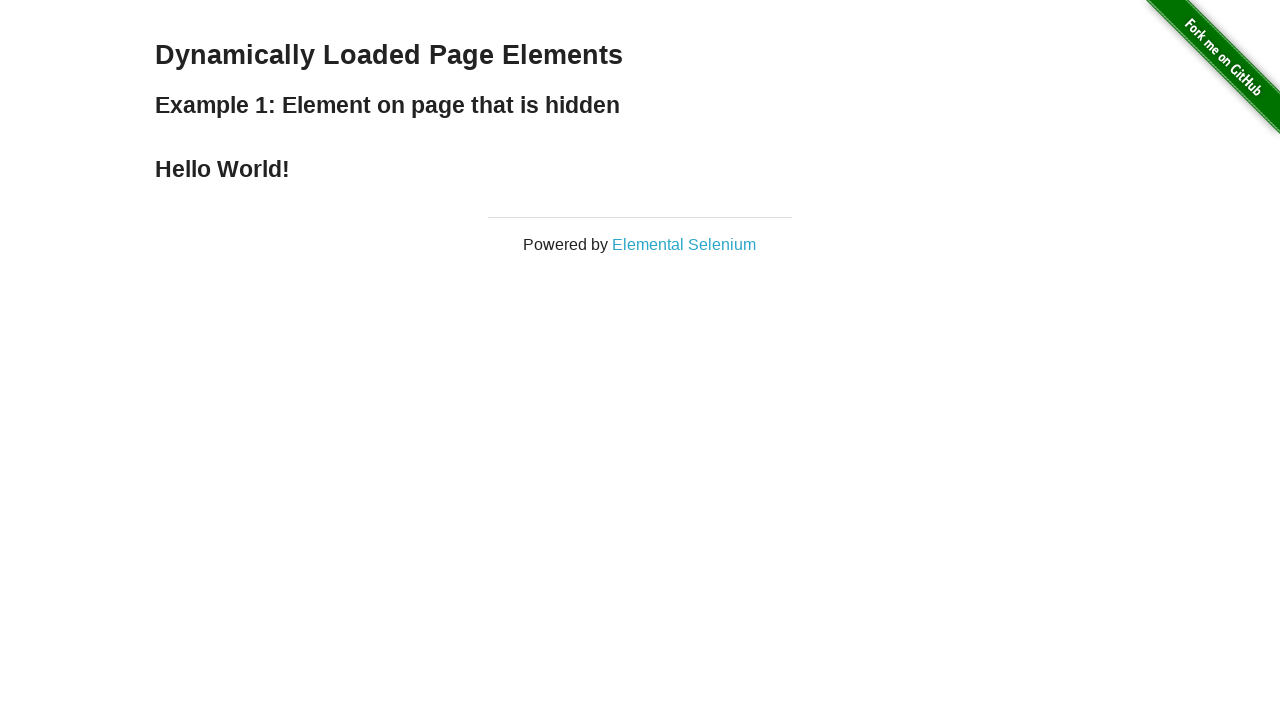

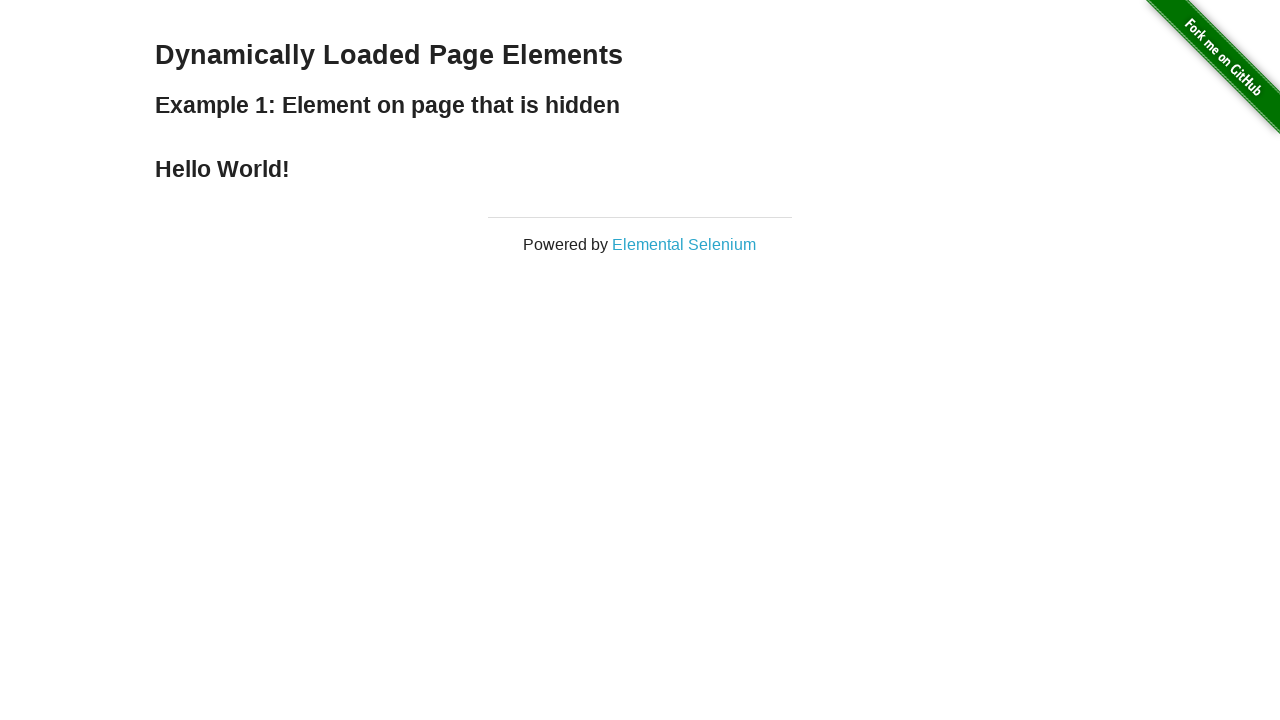